Tests geolocation override functionality by setting coordinates to Paris (Eiffel Tower), then clicking a button to retrieve and display the mocked geolocation coordinates.

Starting URL: https://bonigarcia.dev/selenium-webdriver-java/geolocation.html

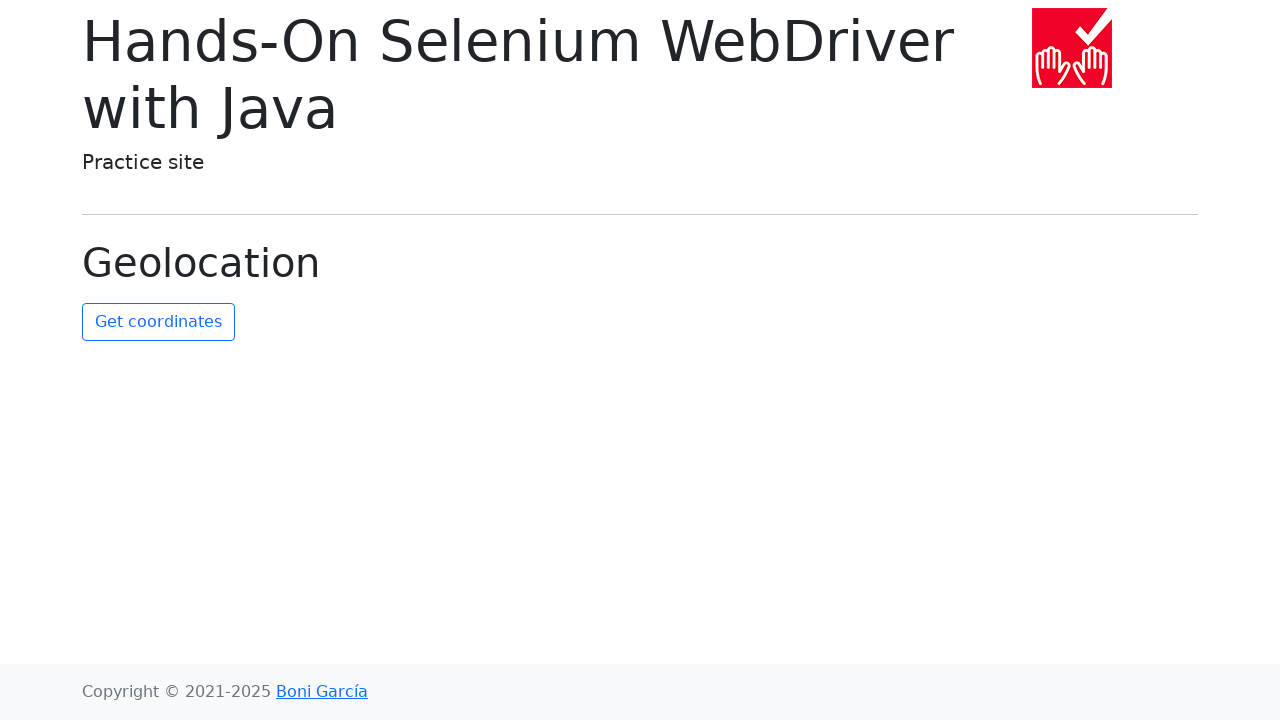

Granted geolocation permission to the browser context
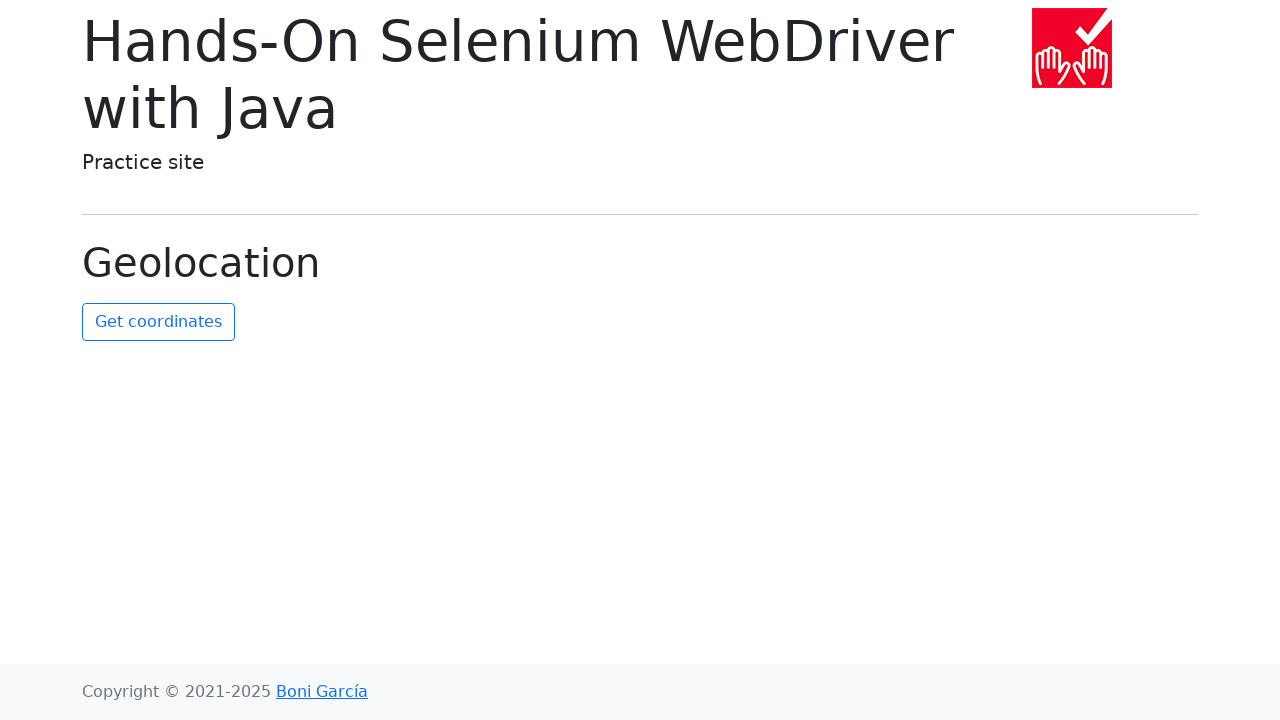

Set geolocation override to Paris (Eiffel Tower coordinates: 48.8584°N, 2.2945°E)
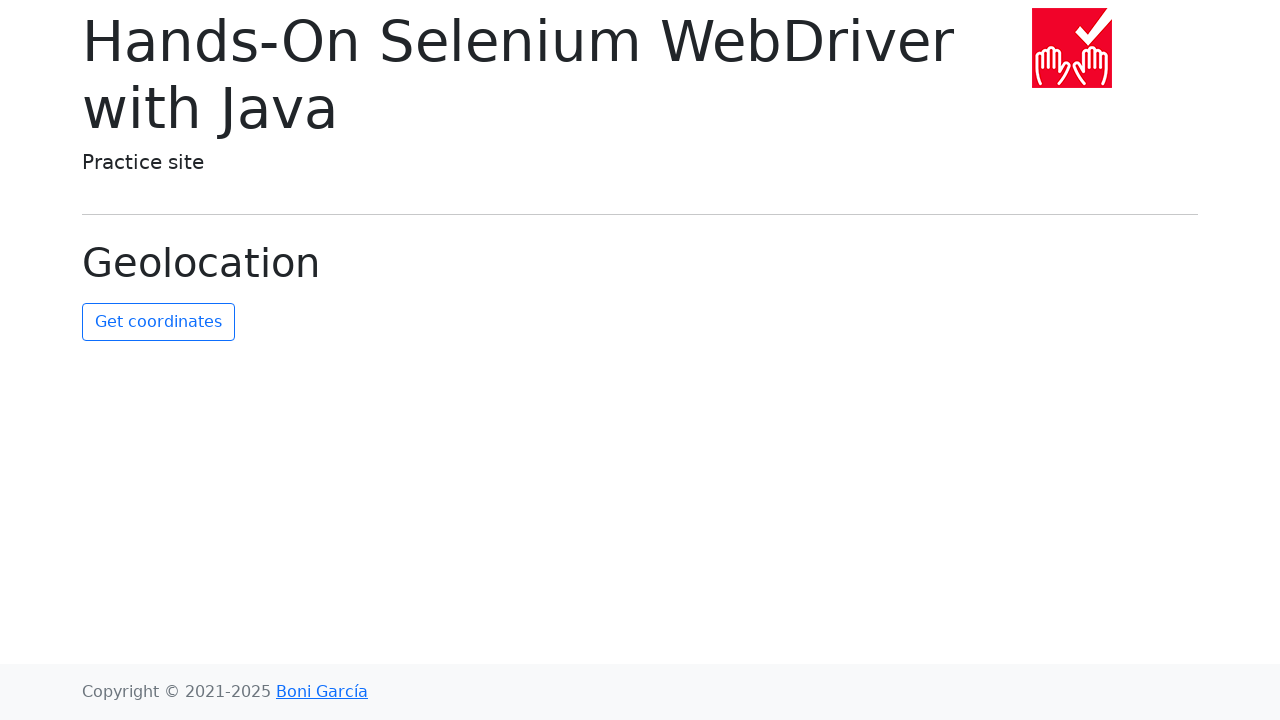

Clicked button to retrieve mocked geolocation coordinates at (158, 322) on #get-coordinates
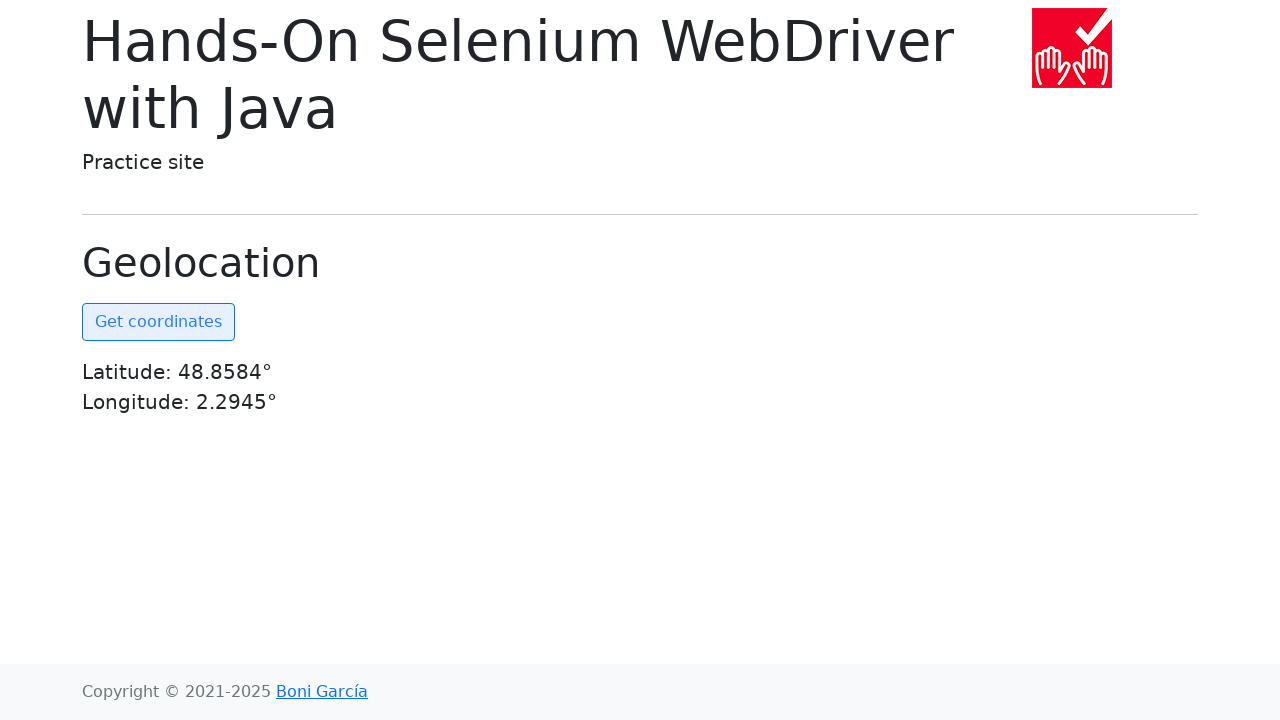

Mocked geolocation coordinates displayed and visible on page
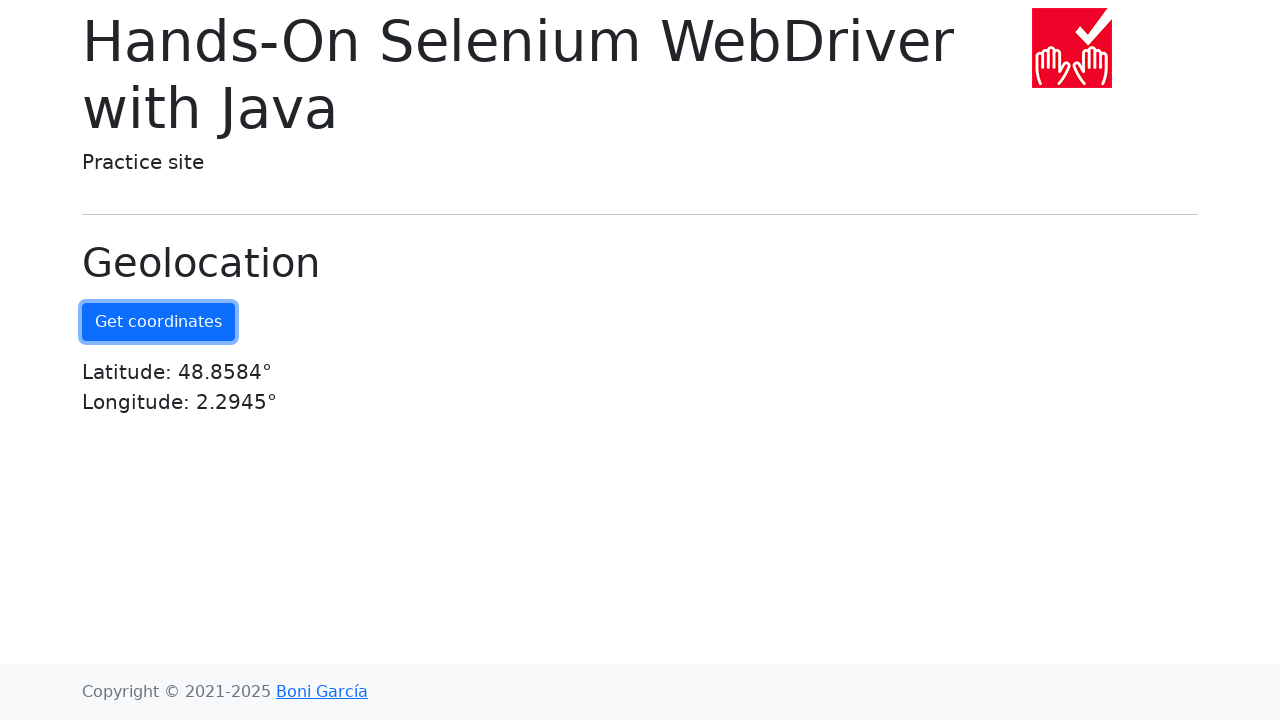

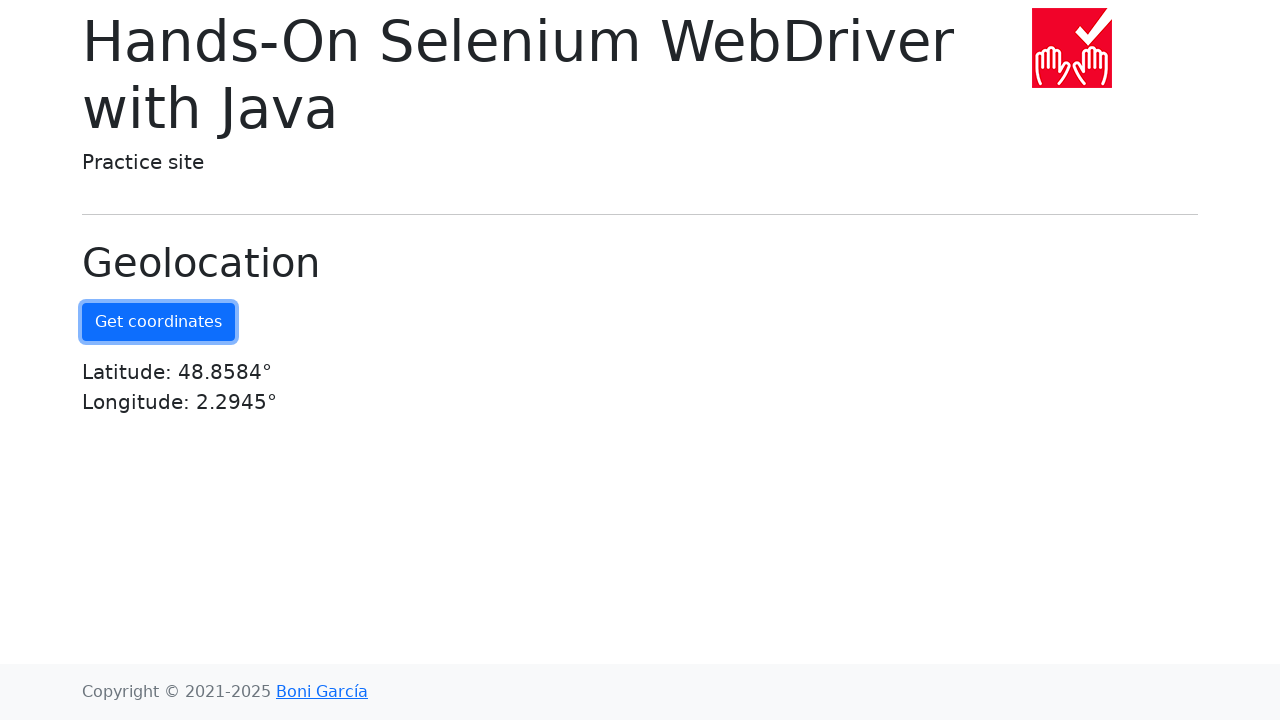